Tests checkbox and radio button interactions on a demo page by checking element states (enabled/selected) and clicking on various checkbox and radio button elements.

Starting URL: https://selenium08.blogspot.com/2019/07/check-box-and-radio-buttons.html

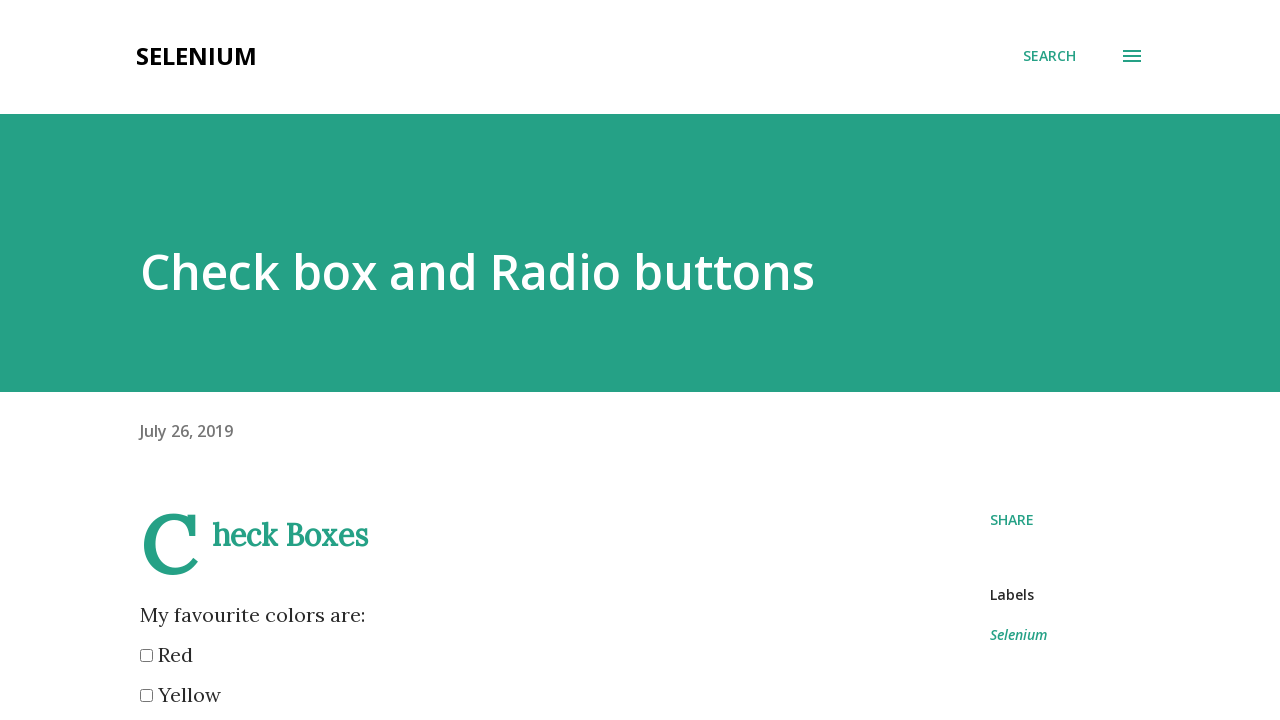

First checkbox is visible and ready for interaction
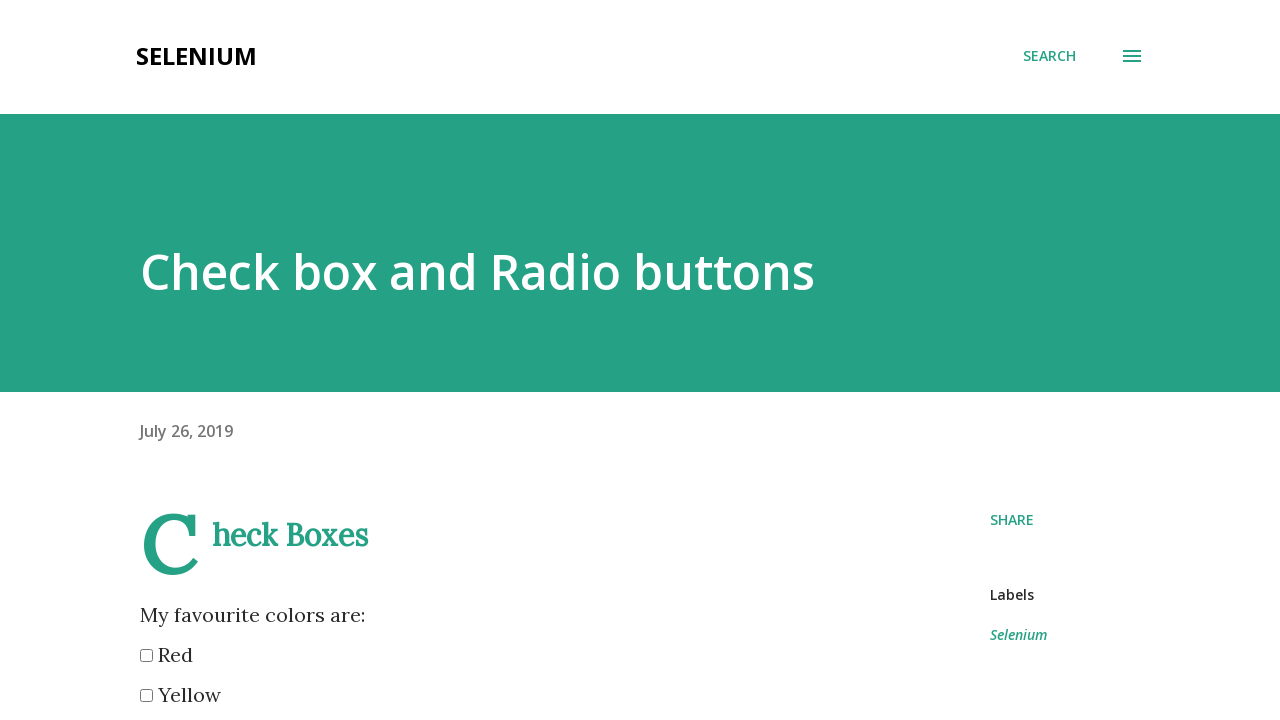

Clicked on 4th checkbox input element at (146, 360) on xpath=//*[@id='post-body-7702345506409447484']/div/input[4]
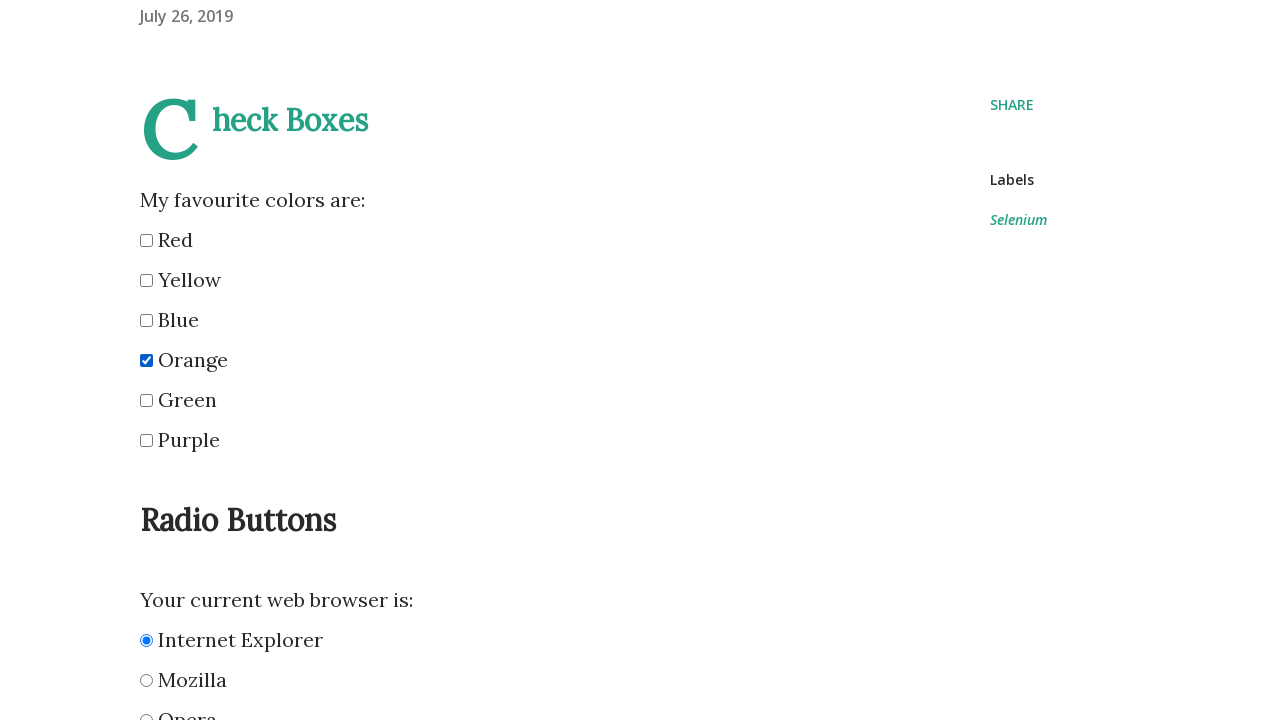

Clicked on 5th checkbox input element at (146, 400) on xpath=//*[@id='post-body-7702345506409447484']/div/input[5]
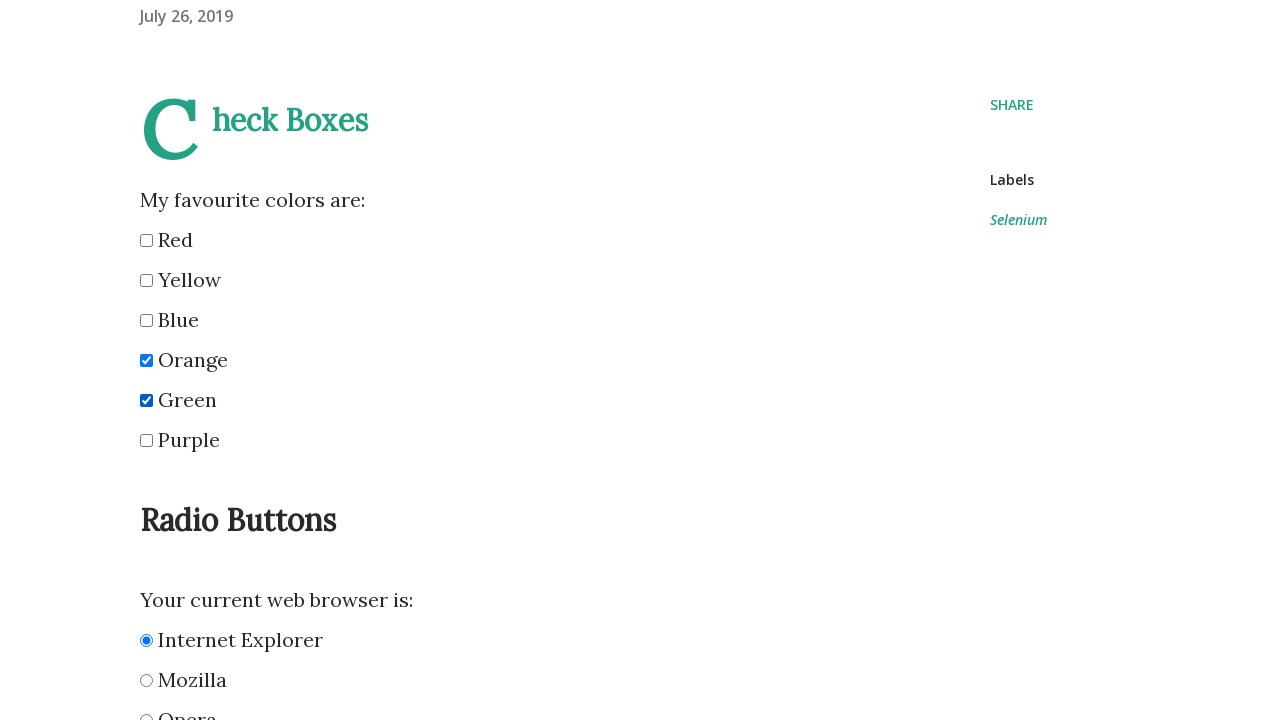

Clicked on 6th checkbox input element at (146, 440) on xpath=//*[@id='post-body-7702345506409447484']/div/input[6]
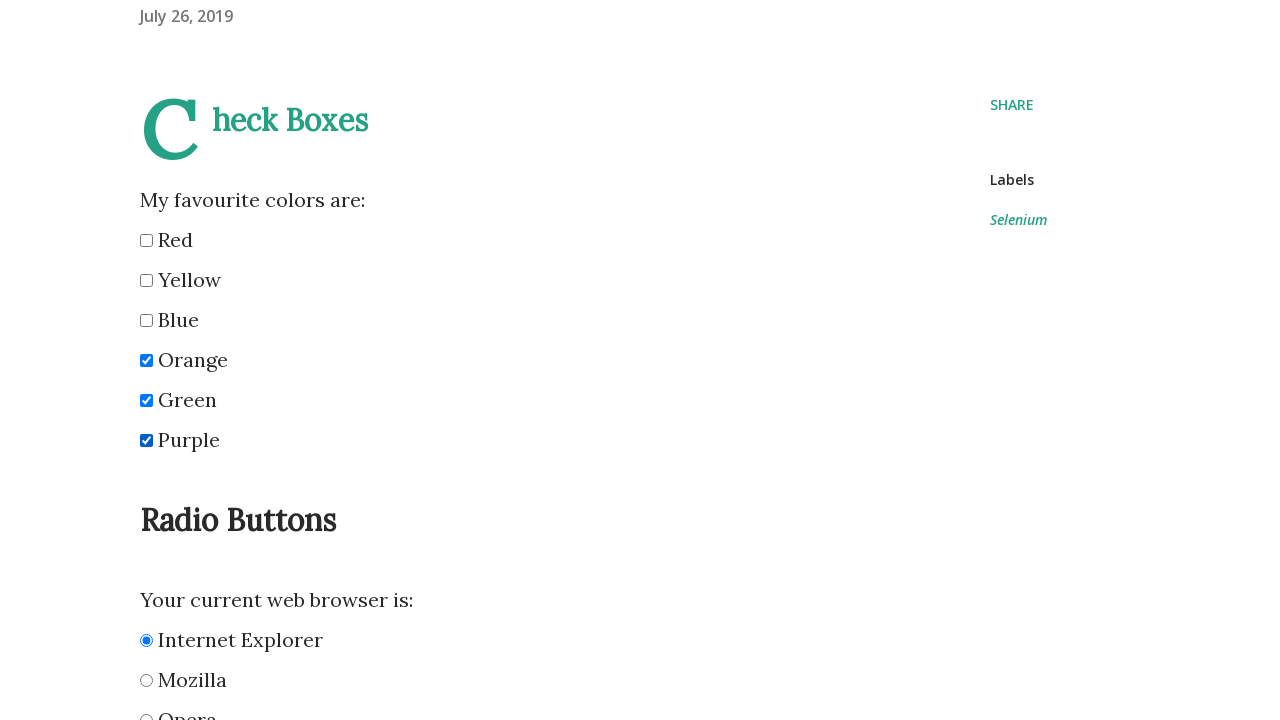

First radio button is visible and ready for interaction
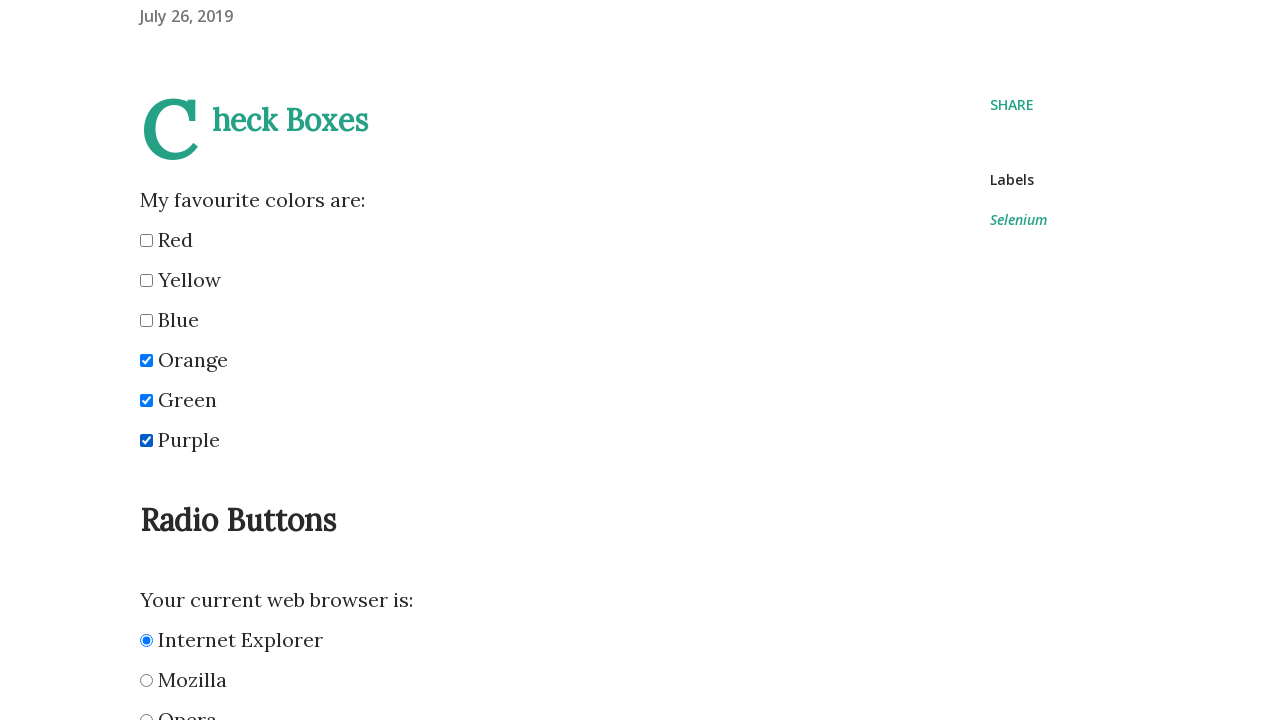

Third radio button is visible and ready for interaction
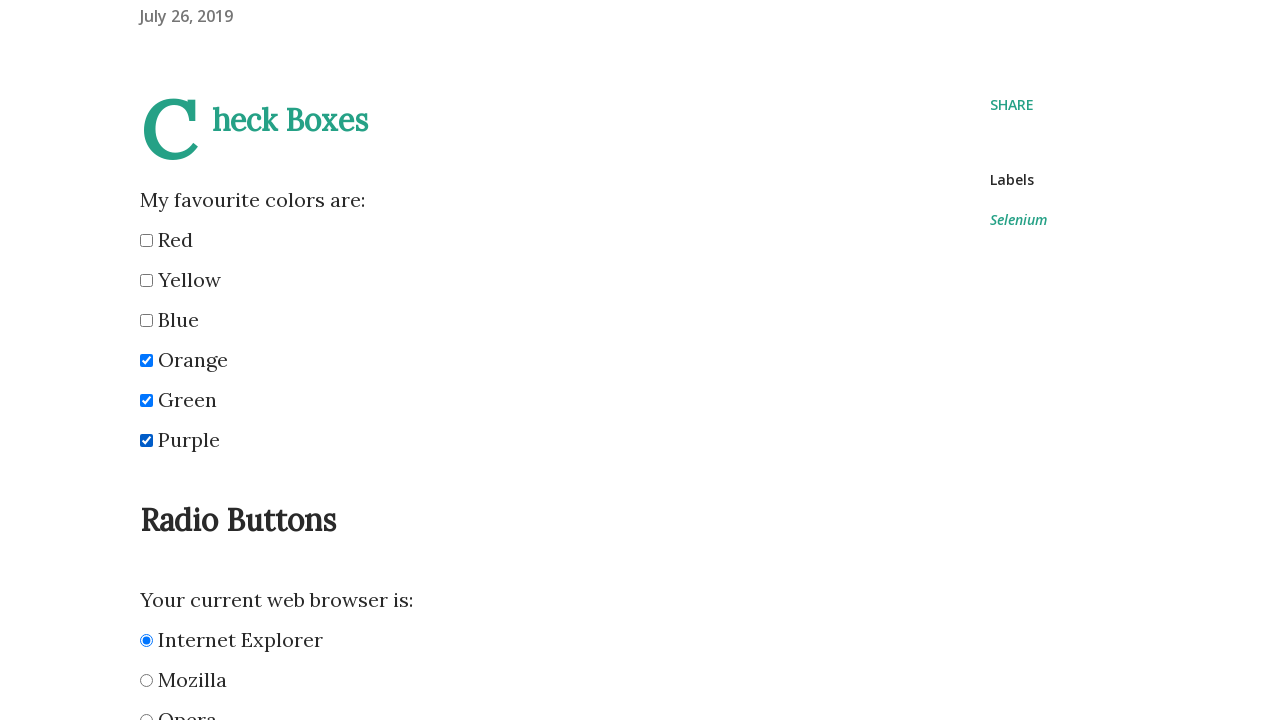

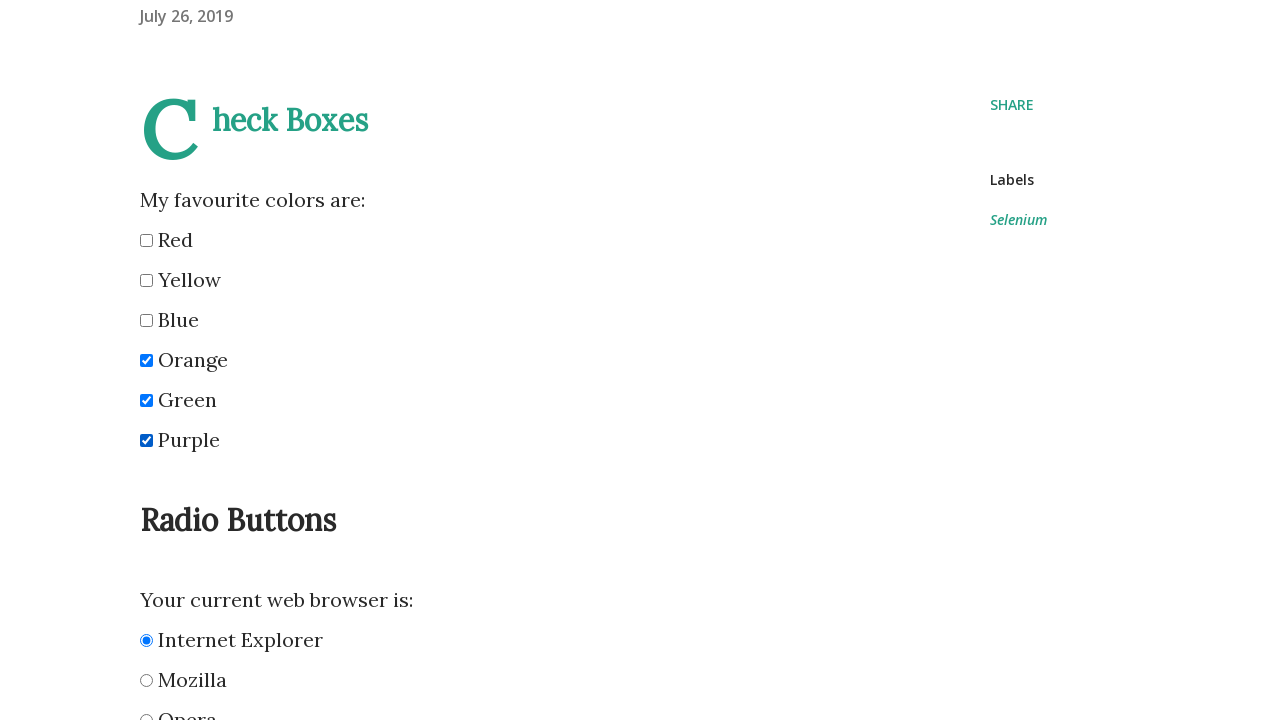